Navigates to a demo website, clicks on the "My Account" menu item, and then clicks on the "Sign Up" link to access the registration page.

Starting URL: http://www.kurs-selenium.pl/demo/

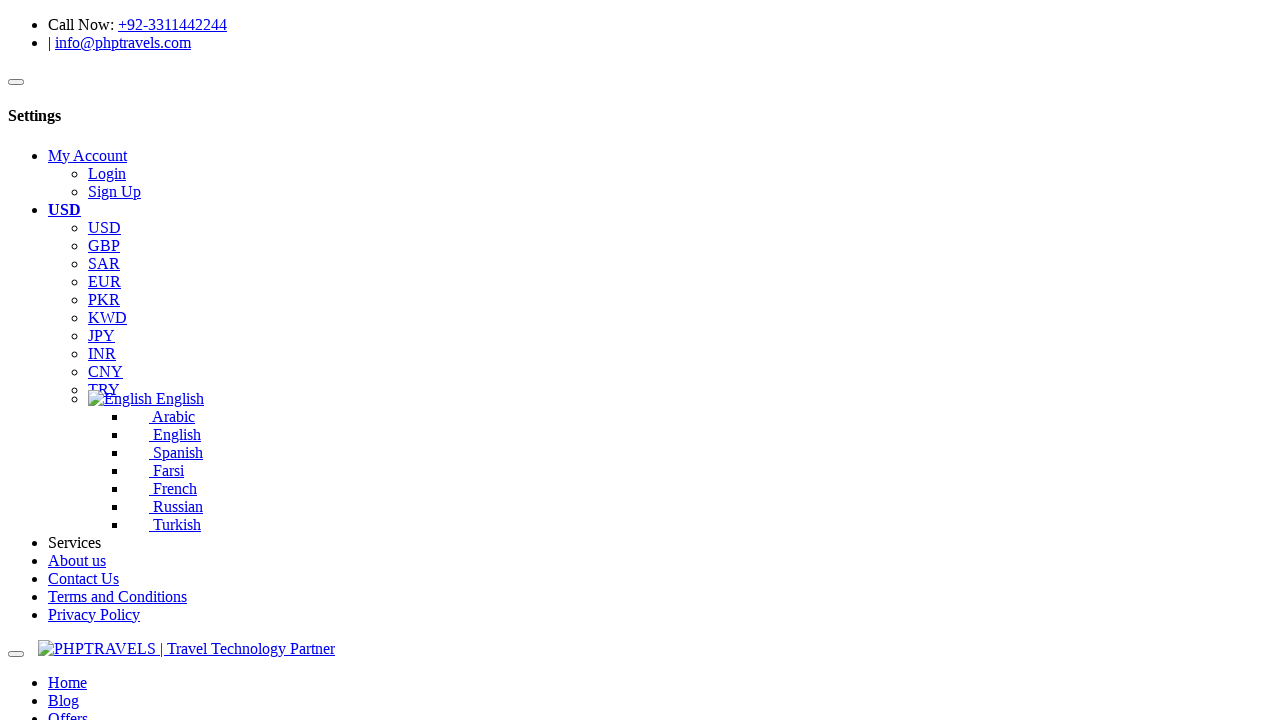

Clicked on 'My Account' menu item at (660, 174) on xpath=//li[@id='li_myaccount'] >> nth=0
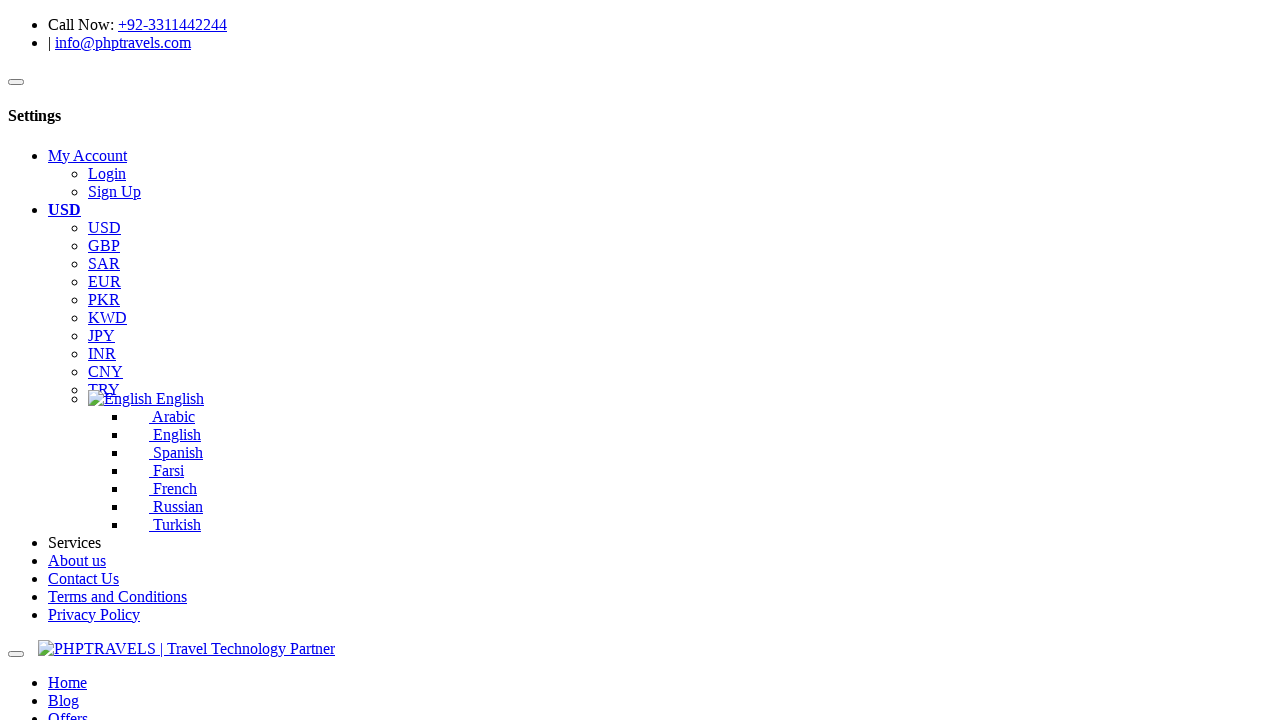

Clicked on 'Sign Up' link to access registration page at (154, 360) on xpath=//a[text()='  Sign Up'] >> nth=1
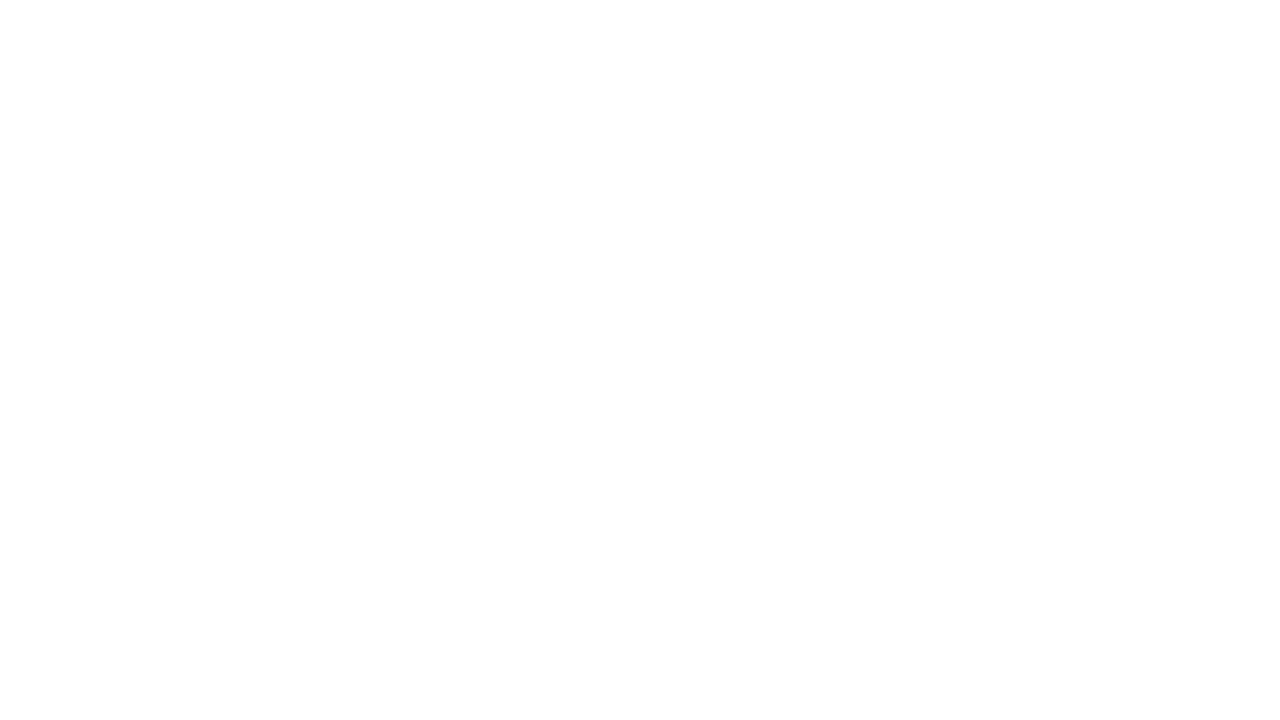

Sign up page loaded successfully
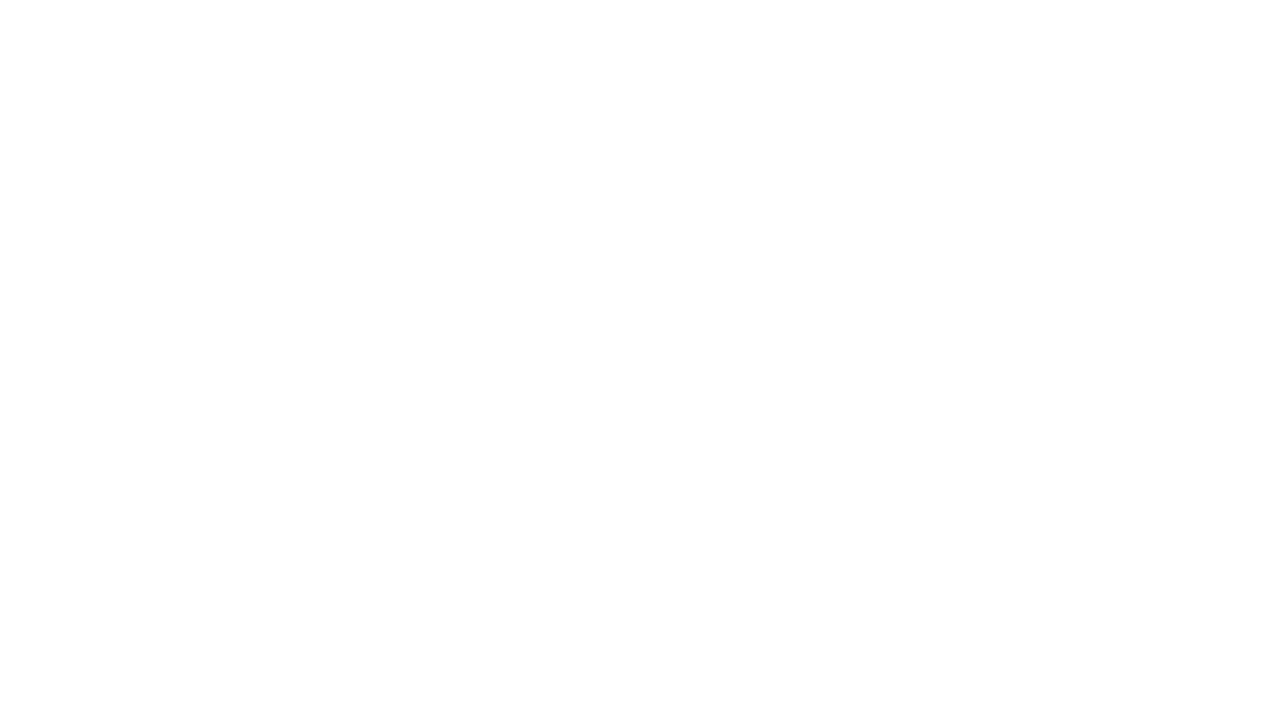

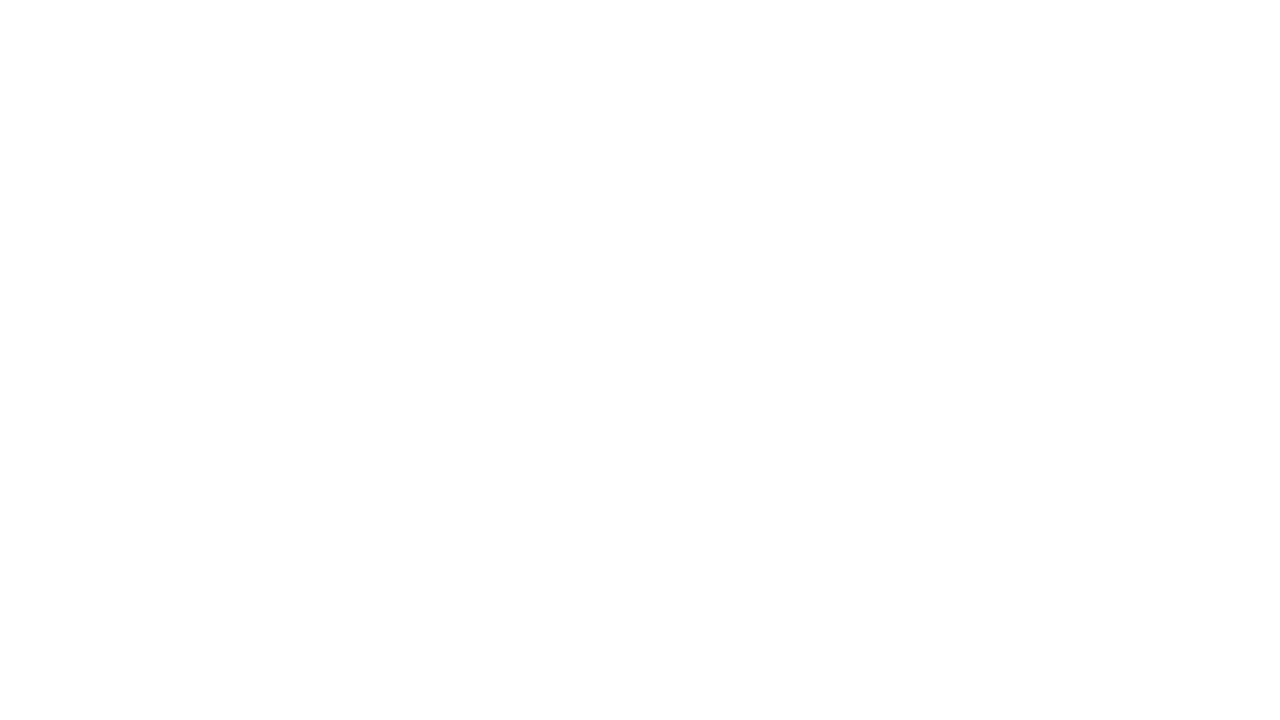